Tests the player rankings page filter functionality by selecting "All Players" from the player filter dropdown and verifying the table loads with player data.

Starting URL: https://basketballmonster.com/playerrankings.aspx

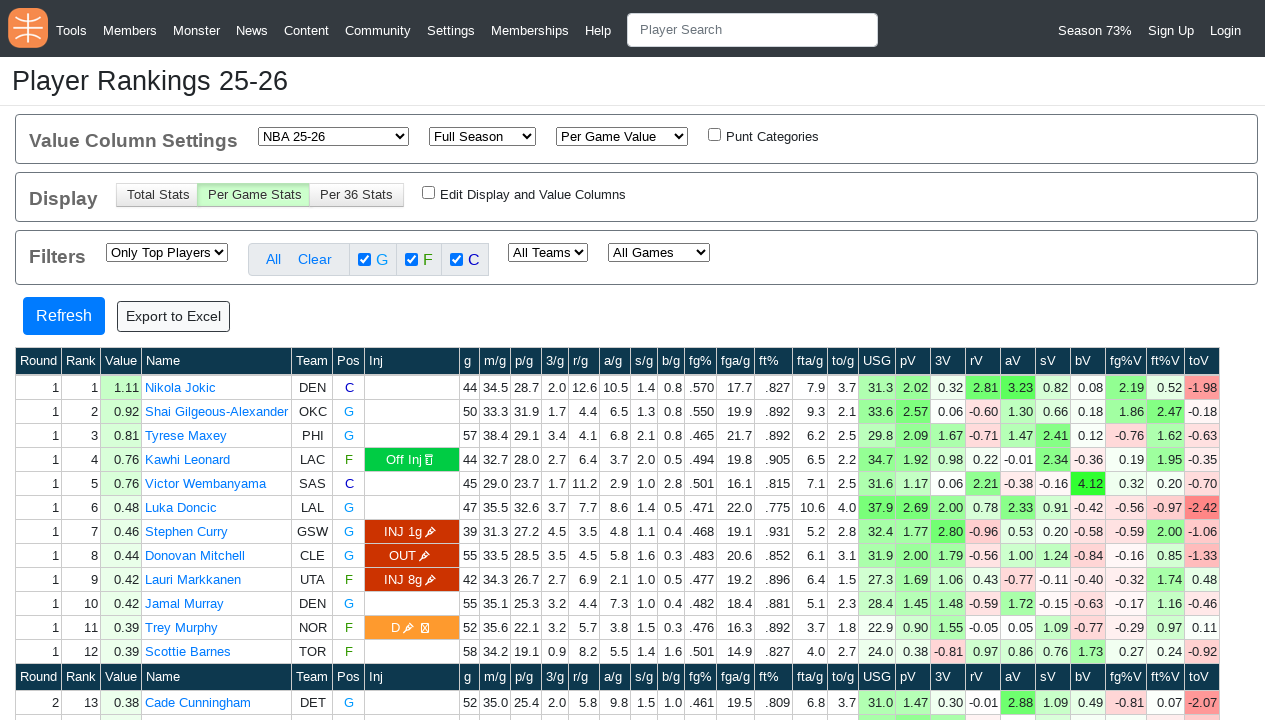

Player filter dropdown loaded
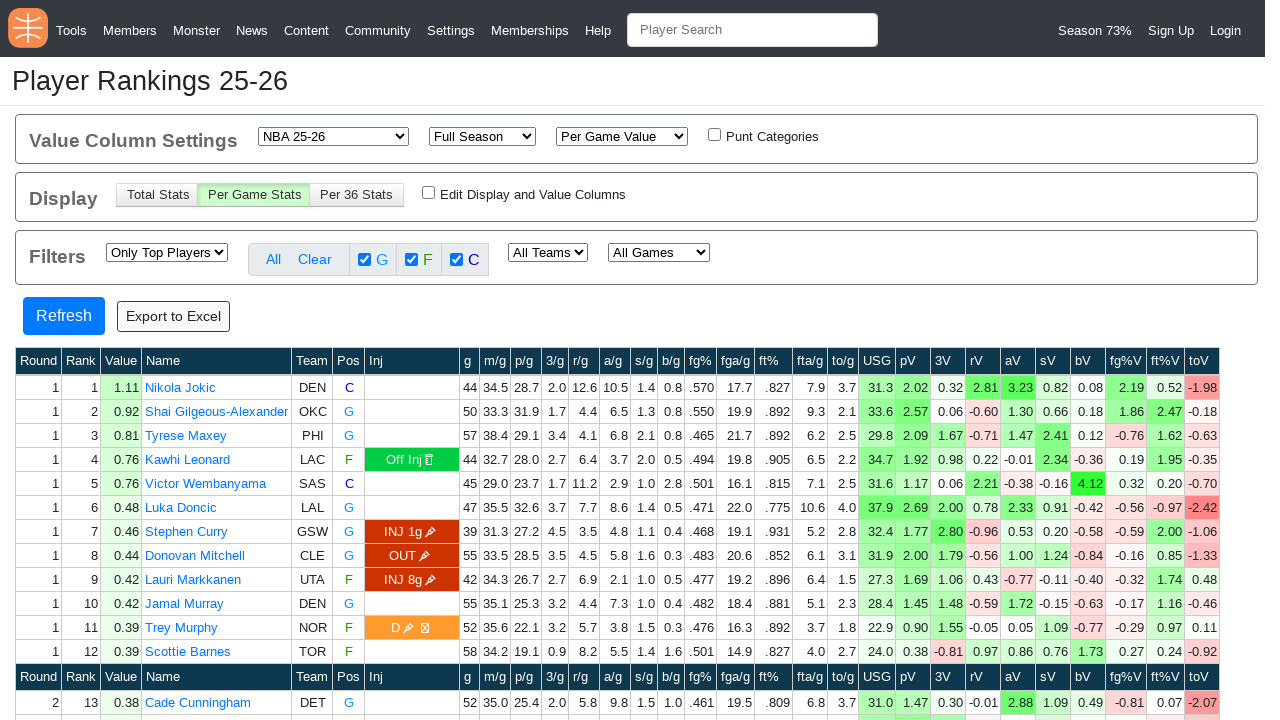

Selected 'All Players' option from player filter dropdown on #PlayerFilterControl
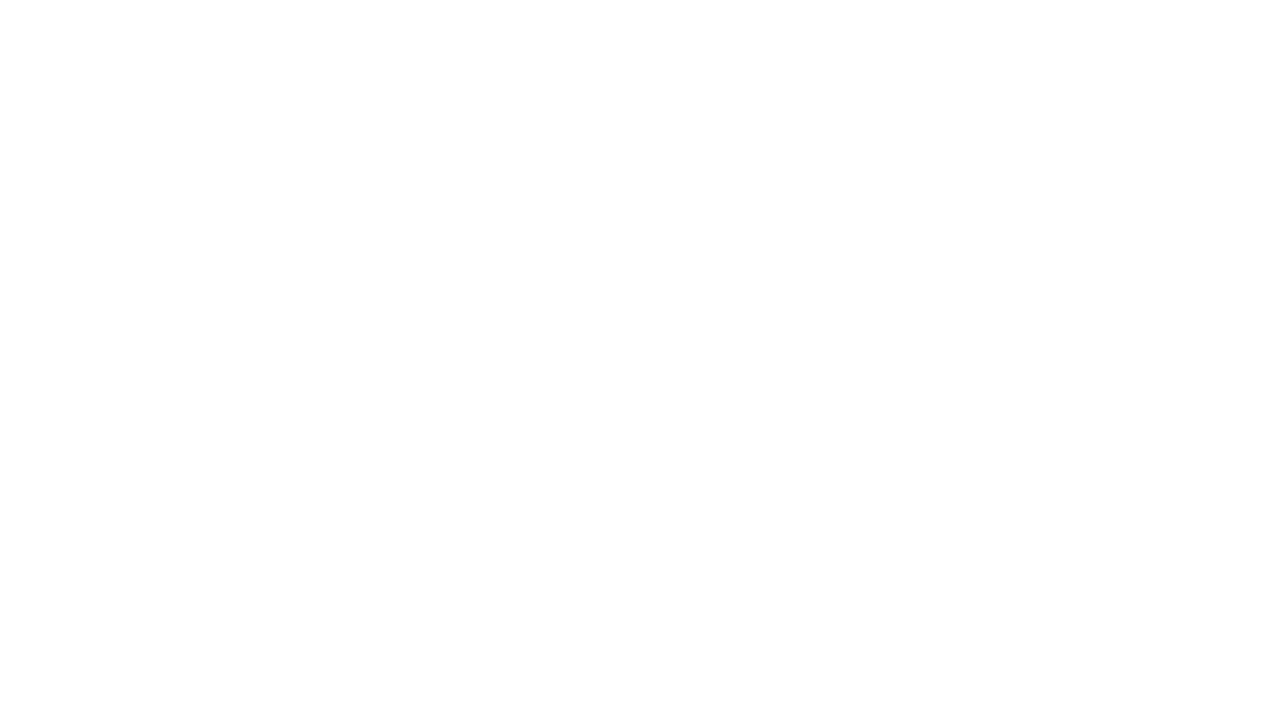

Player rankings table loaded with data
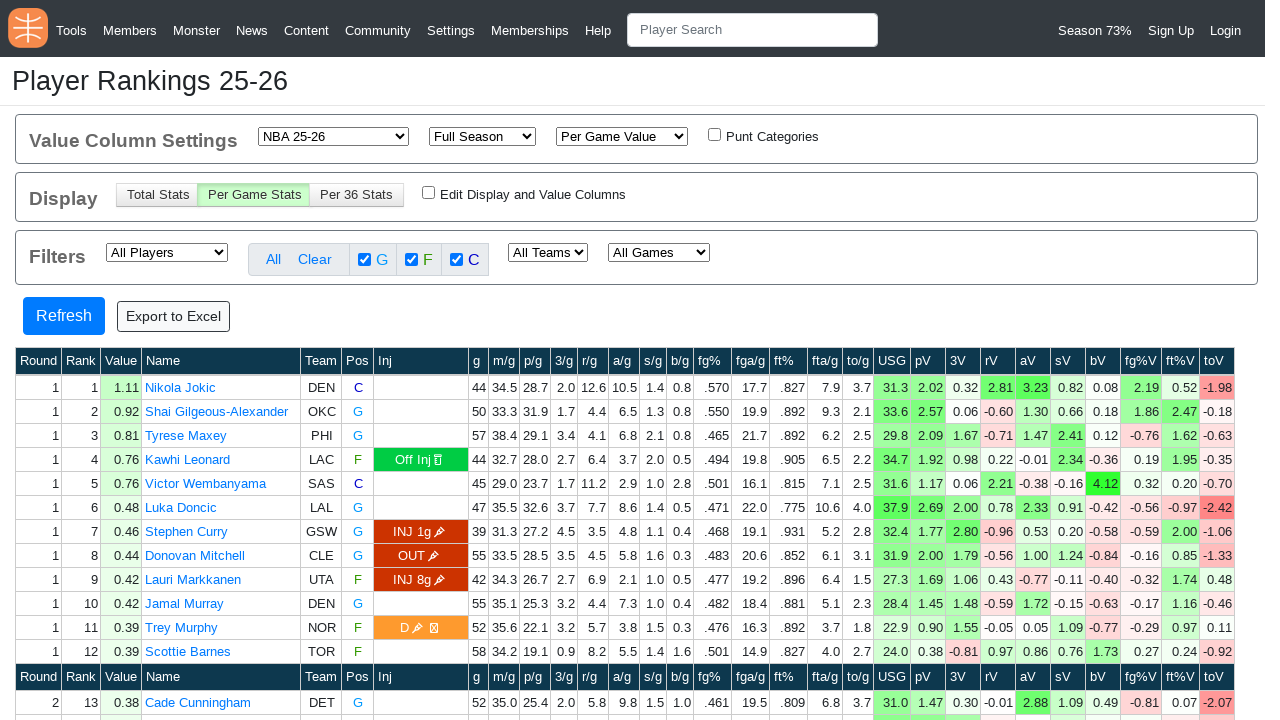

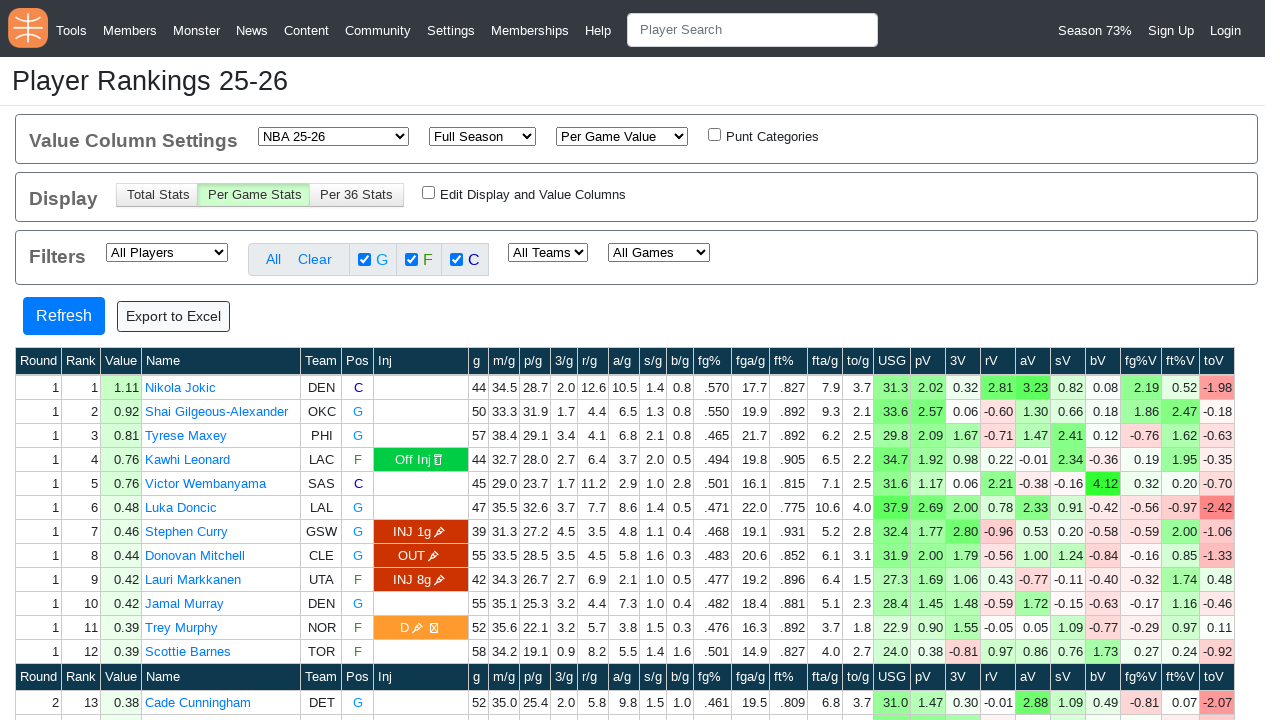